Tests confirm dialog interaction by clicking confirm button and accepting the confirmation

Starting URL: https://wcaquino.me/selenium/componentes.html

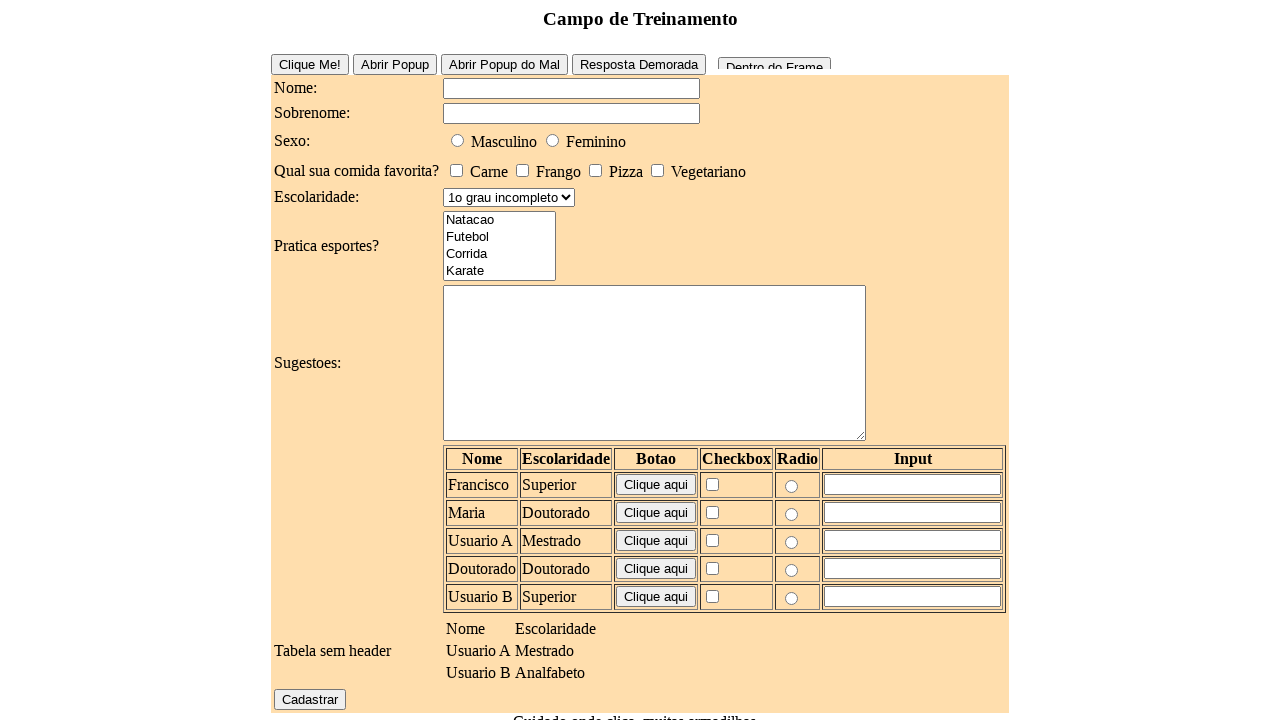

Set up dialog handler to accept all dialogs
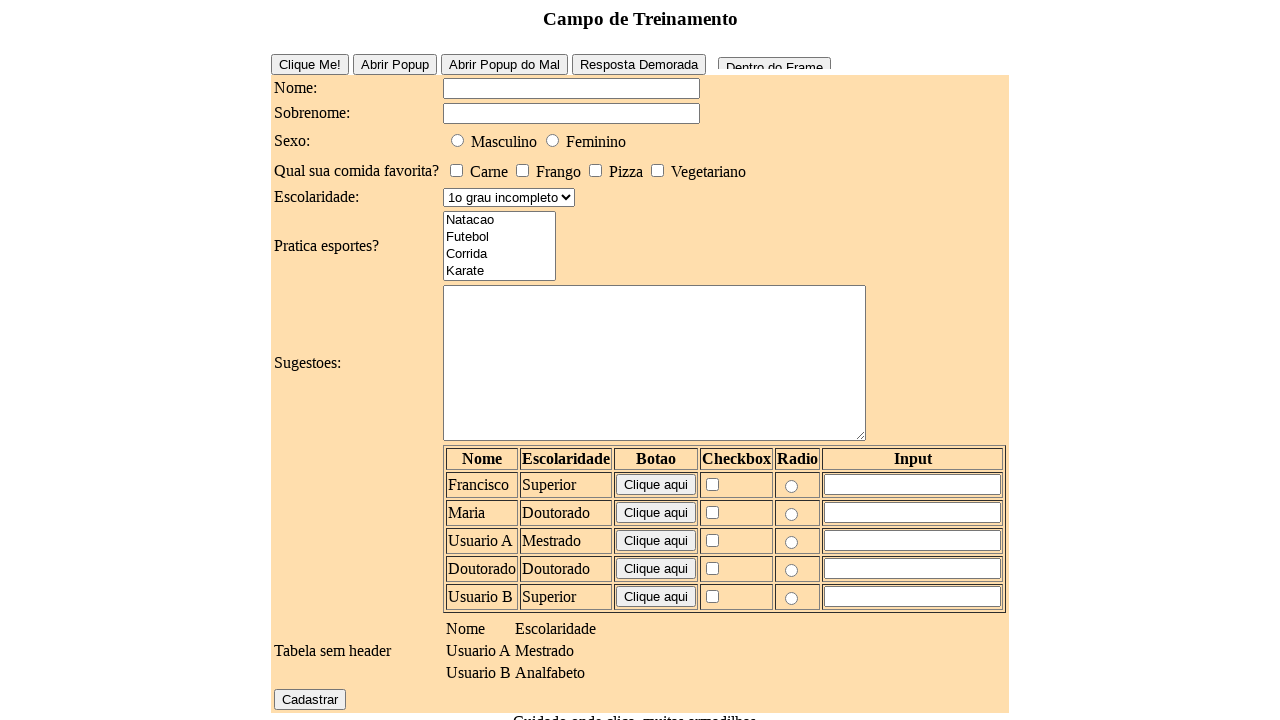

Clicked confirm button to trigger confirmation dialog at (632, 641) on #confirm
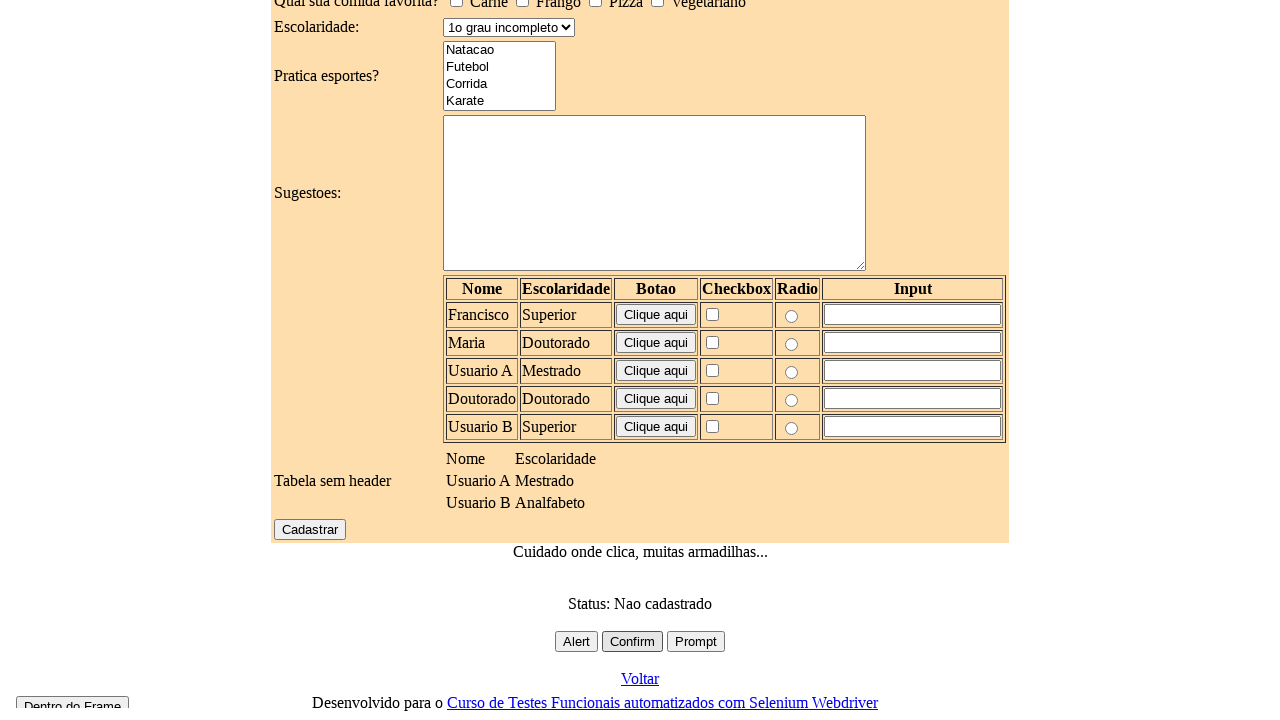

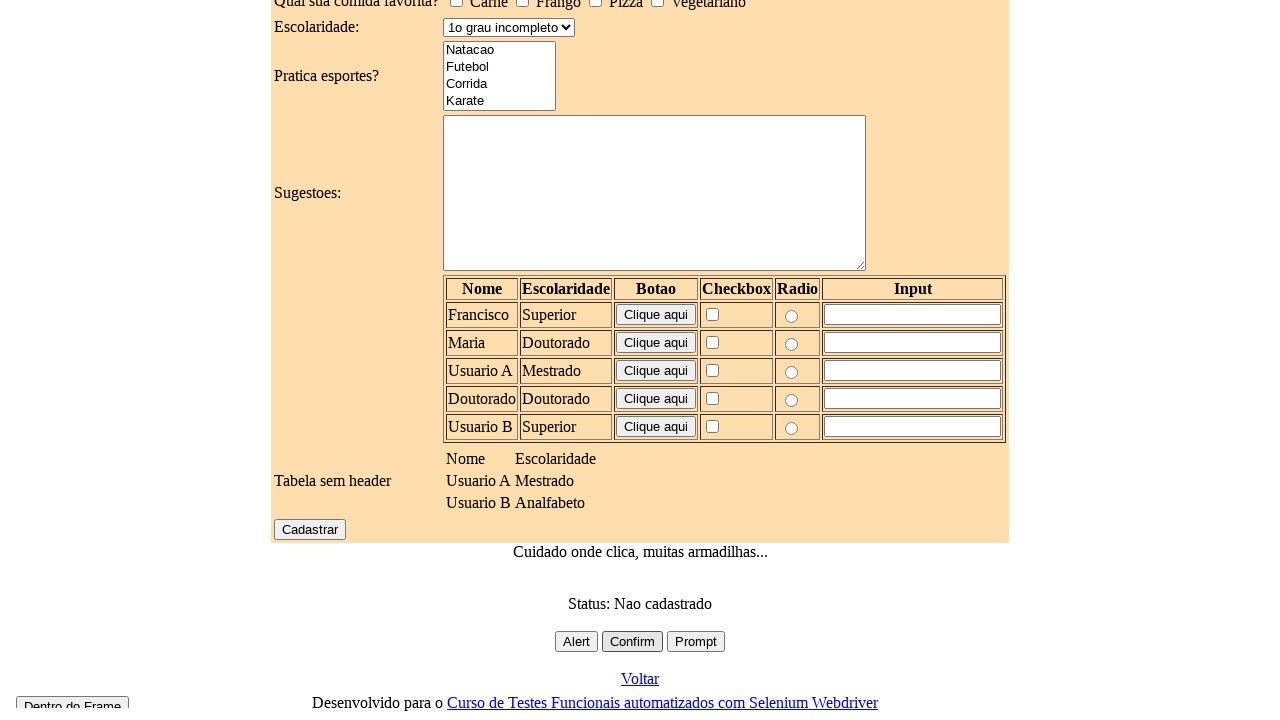